Tests JavaScript confirmation alert by clicking a button to trigger an alert and dismissing it

Starting URL: http://practice.cydeo.com/javascript_alerts

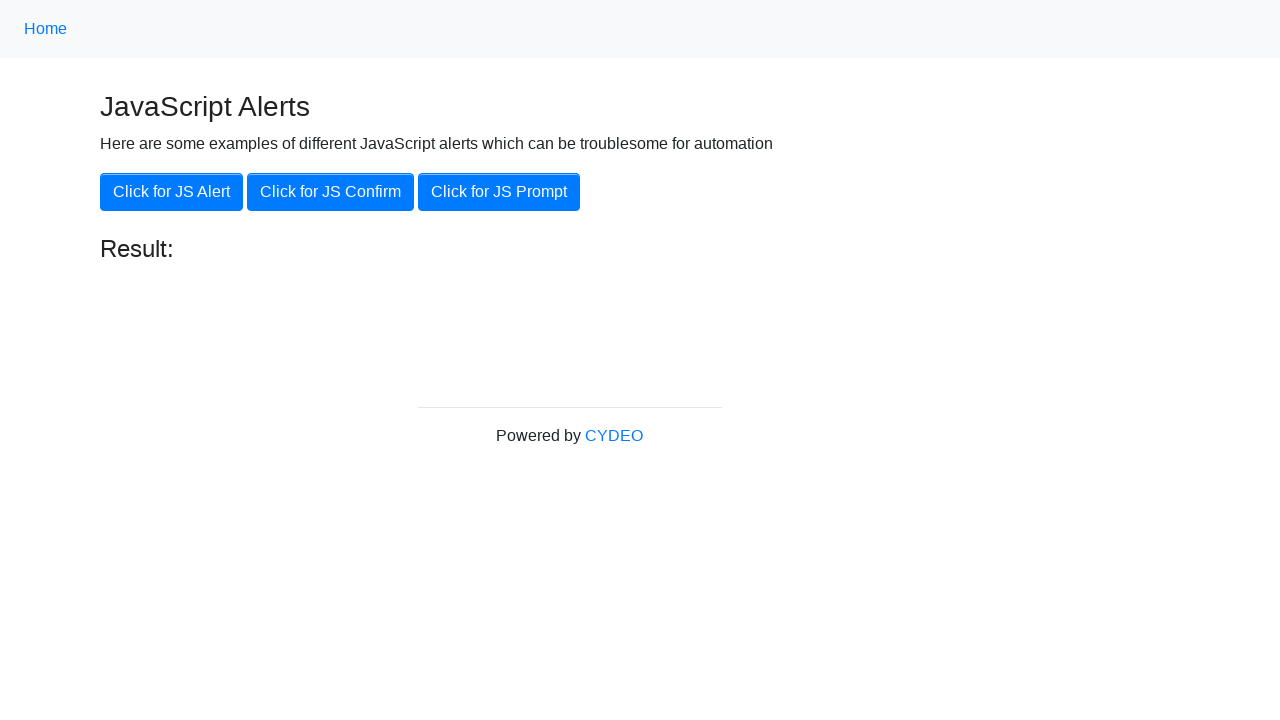

Set up dialog handler to dismiss confirmation alerts
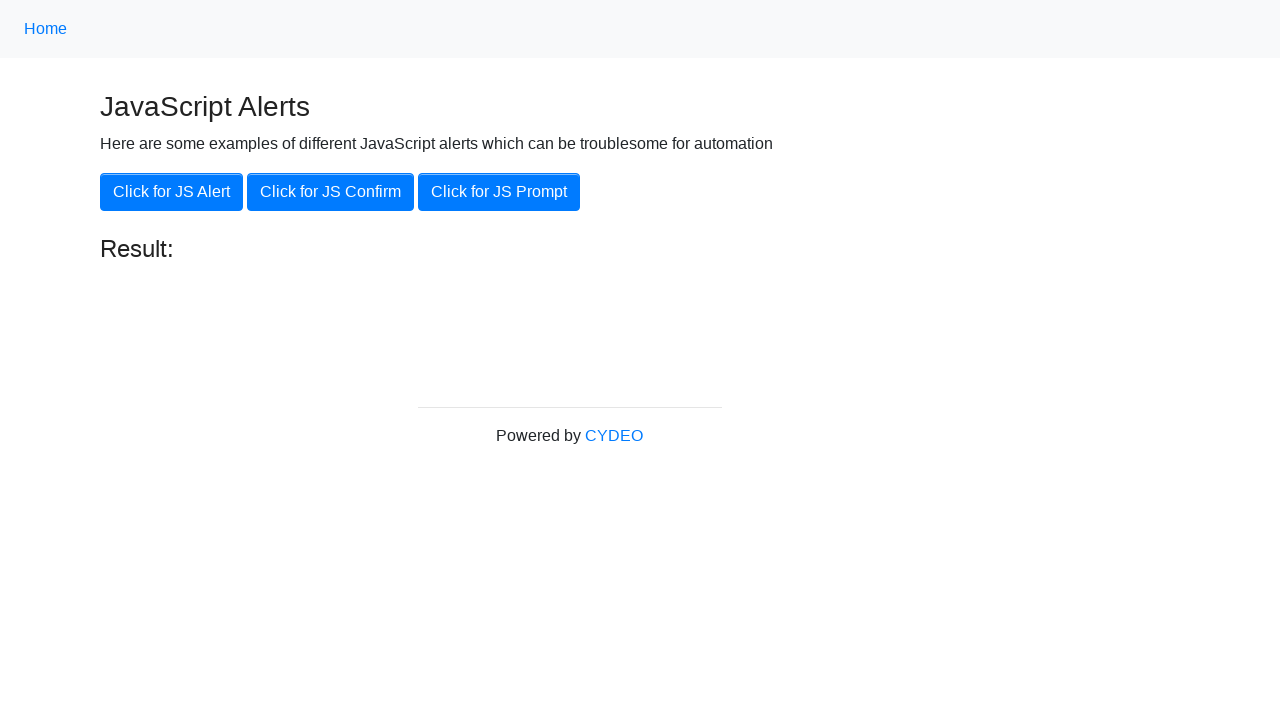

Clicked 'Click for JS Confirm' button to trigger confirmation alert at (330, 192) on xpath=//button[.='Click for JS Confirm']
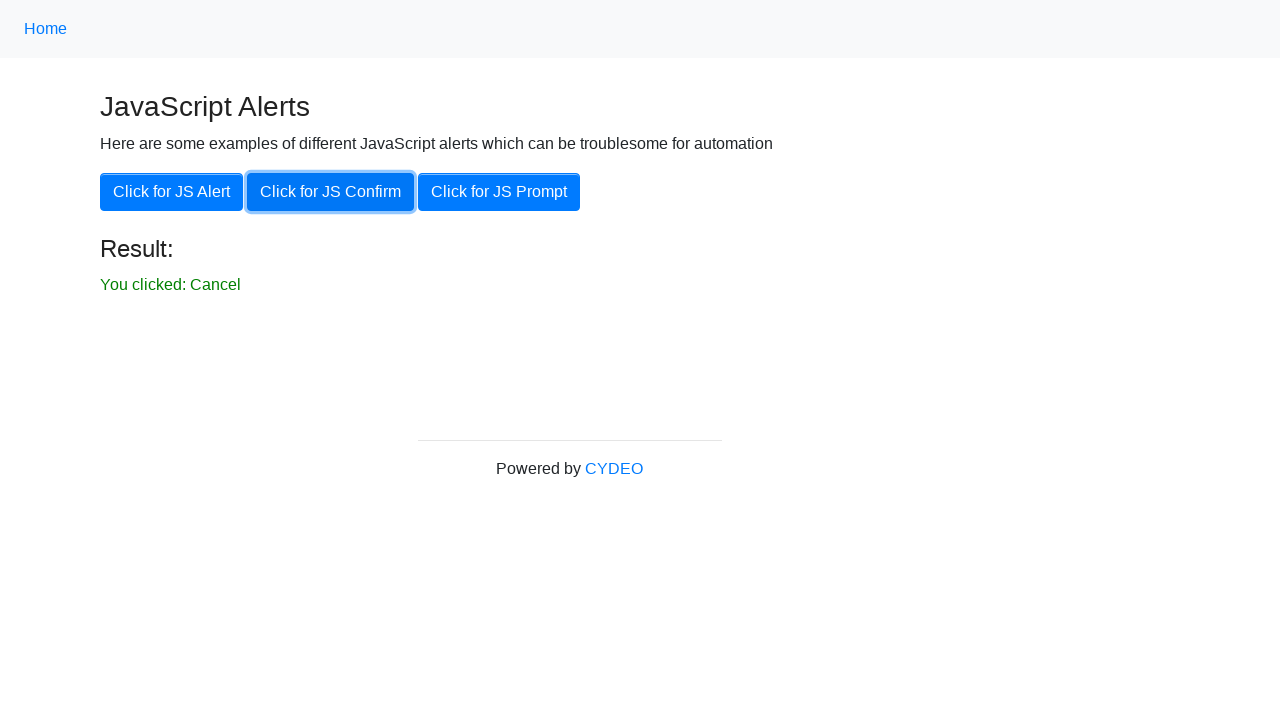

Confirmation alert was dismissed and result text appeared
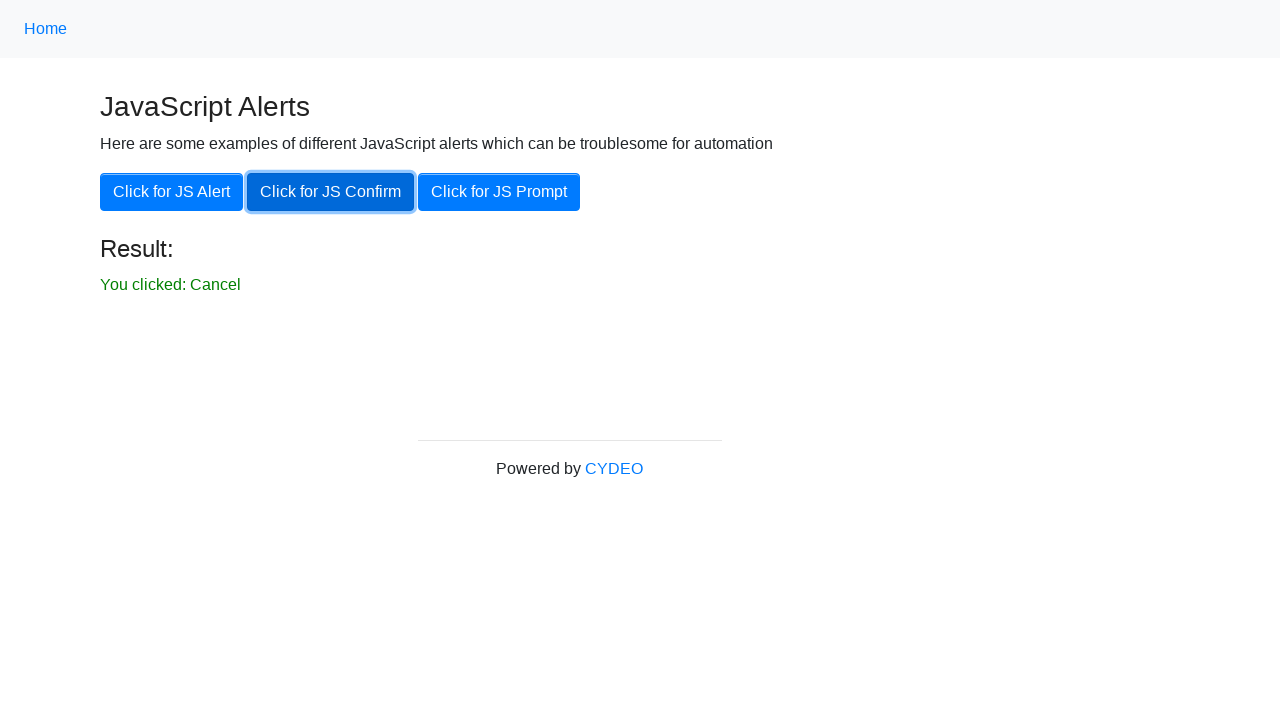

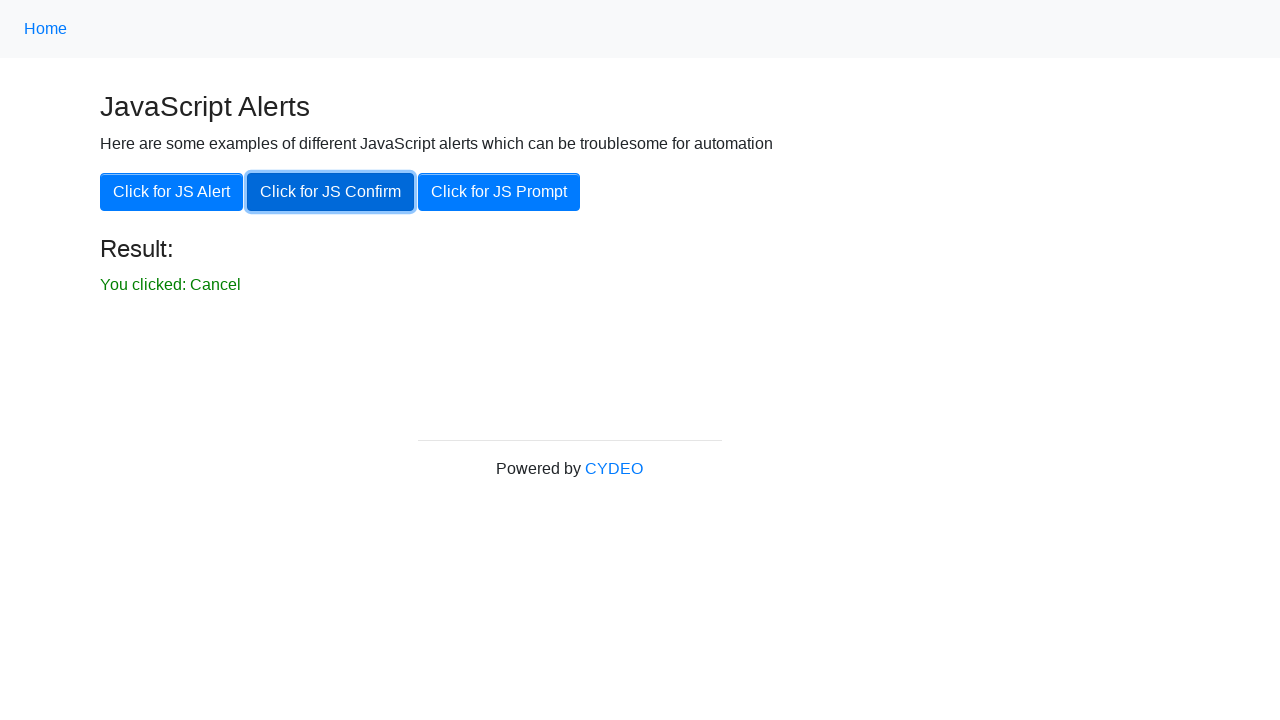